Tests invalid login with wrong username but correct password, verifying the error message

Starting URL: https://www.saucedemo.com/

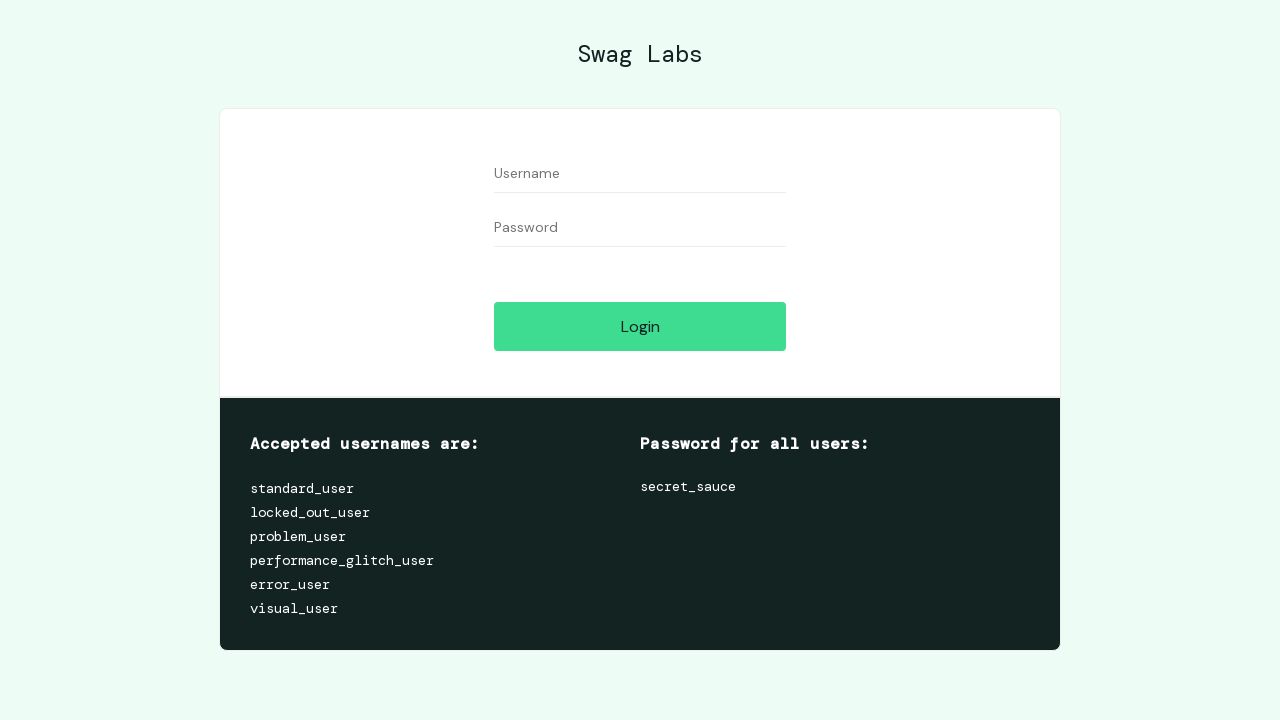

Filled username field with incorrect value 'yanlis' on #user-name
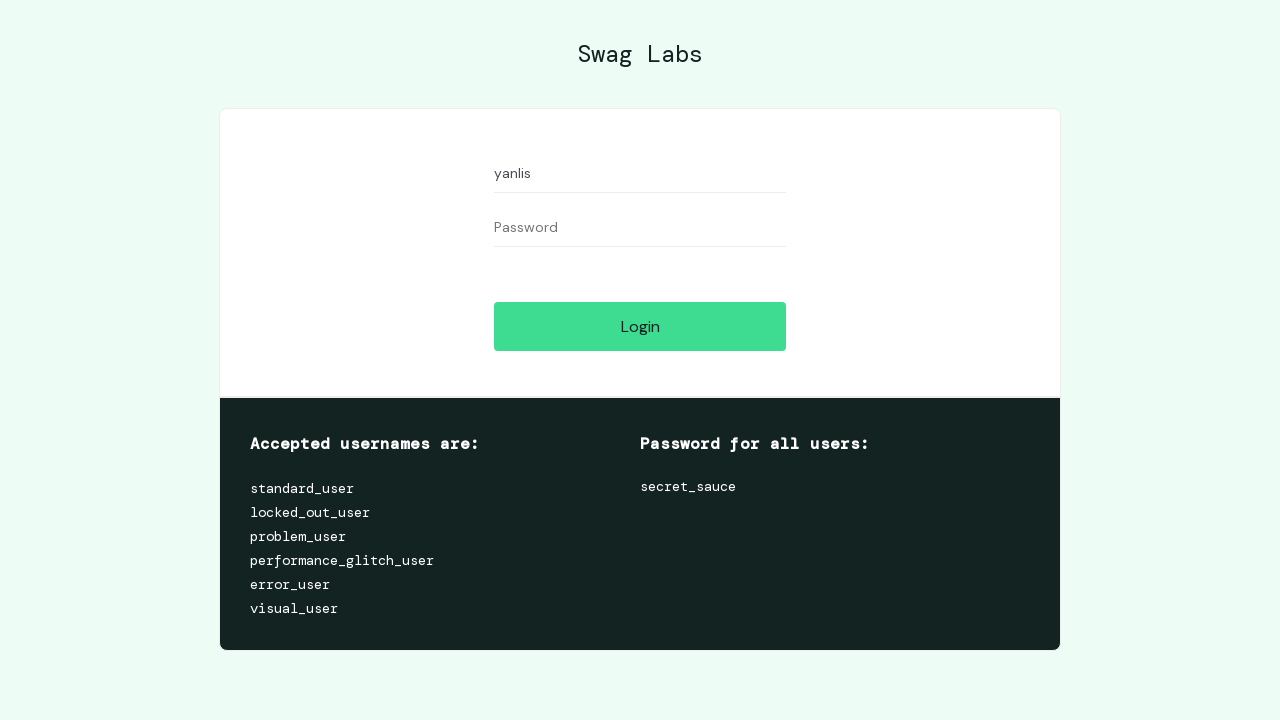

Filled password field with correct value 'secret_sauc' on input[name='password']
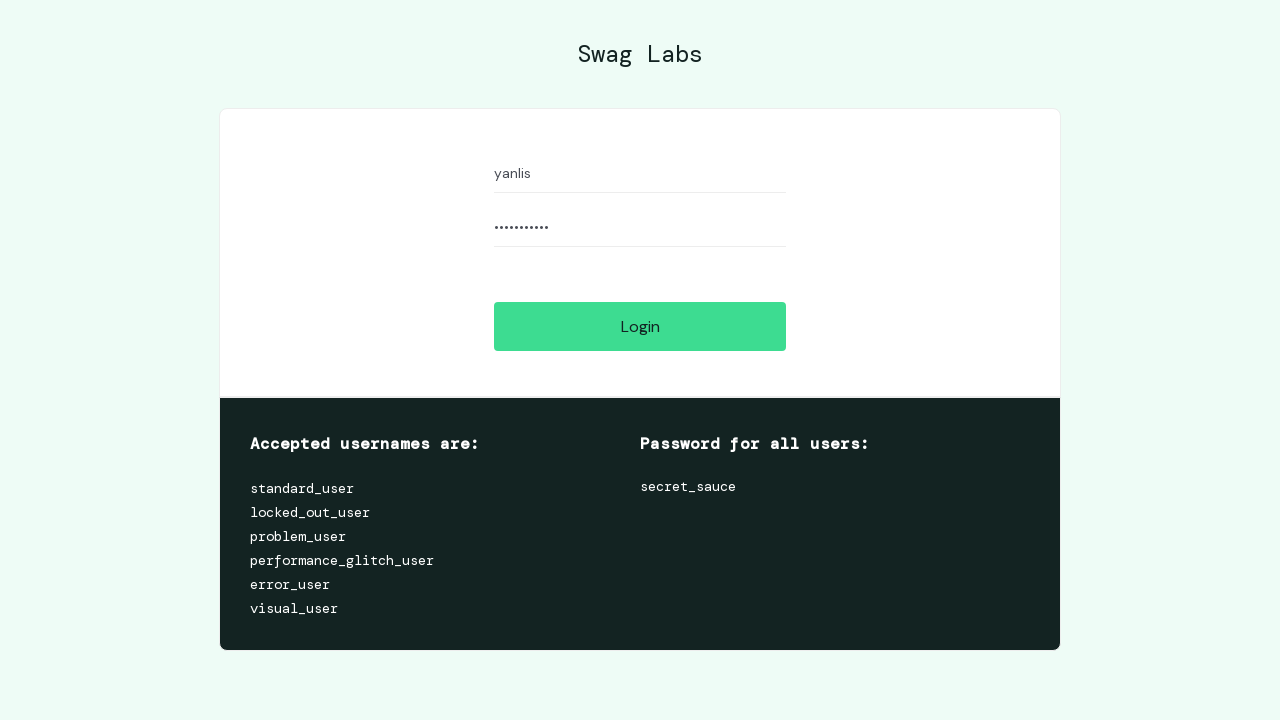

Clicked login button at (640, 326) on #login-button
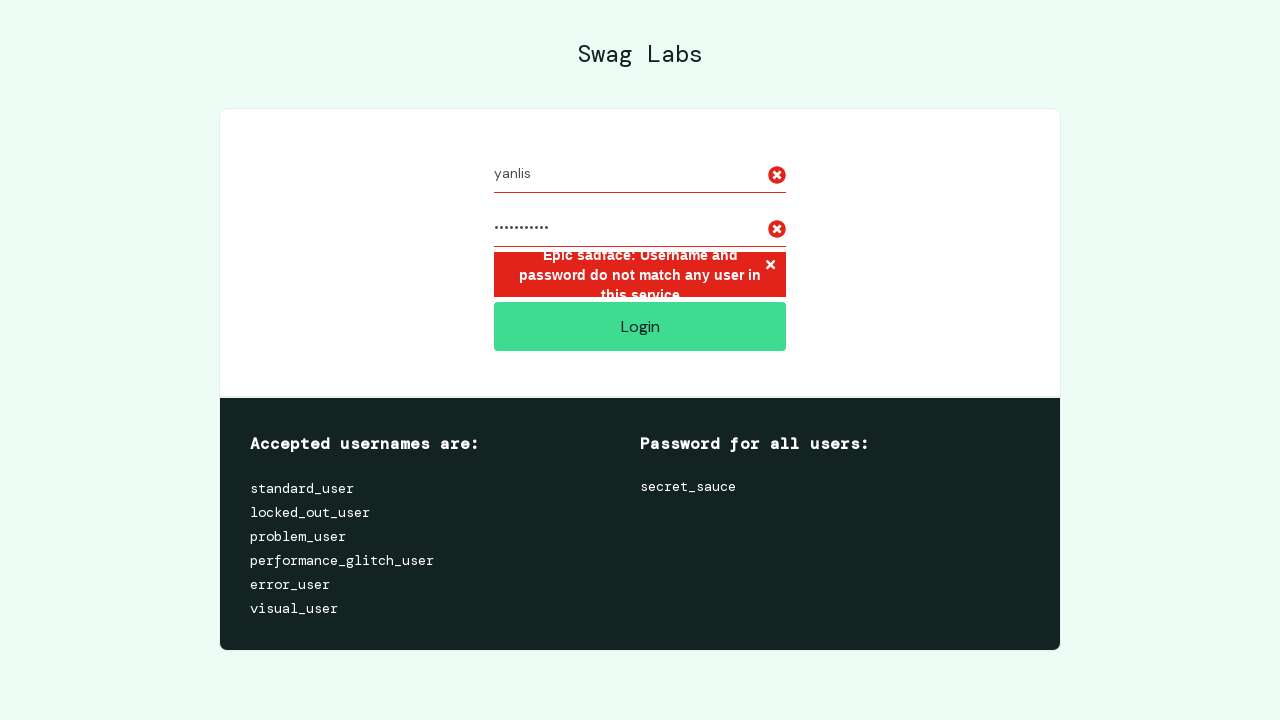

Error message appeared after invalid login attempt
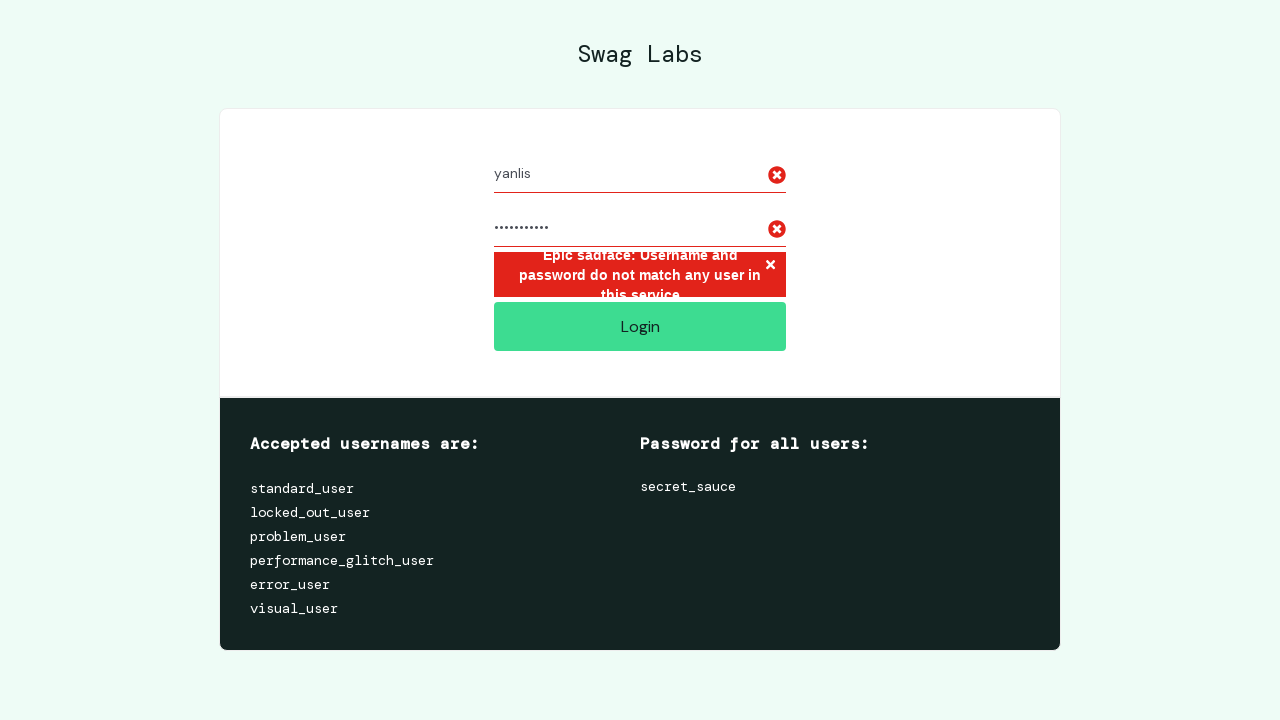

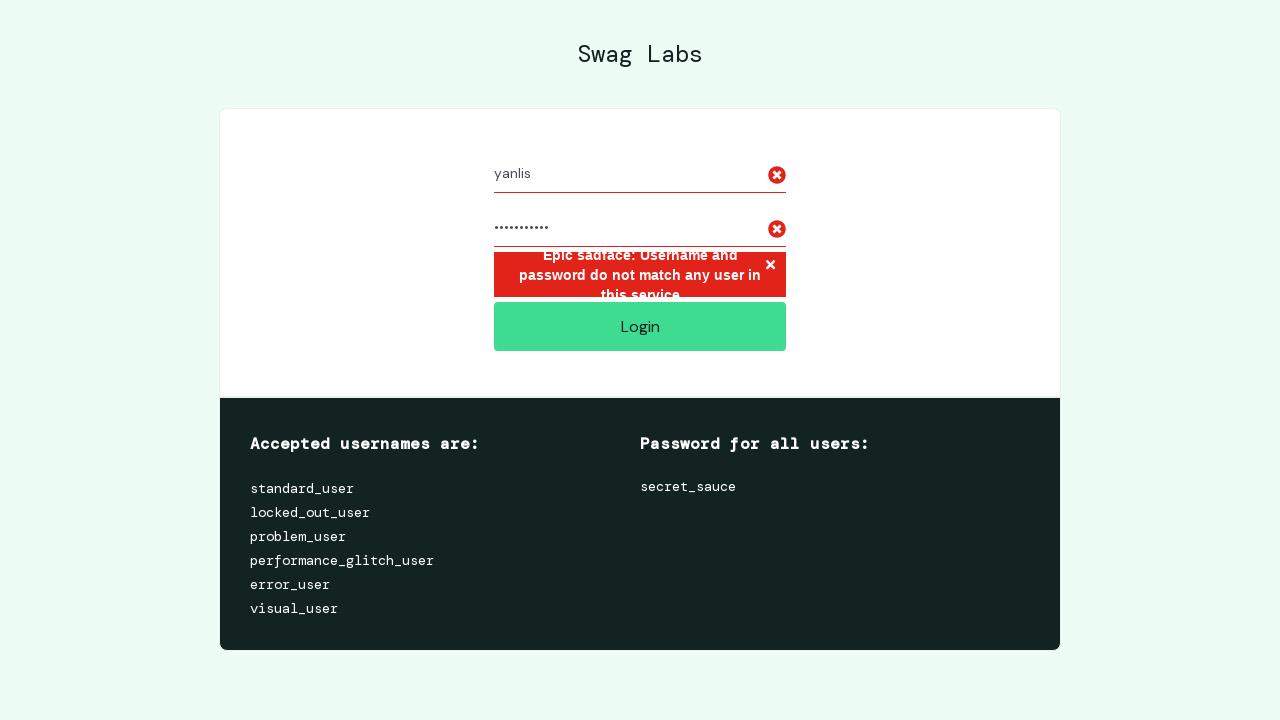